Navigates to W3Schools try editor, switches to iframe, and highlights a submit button element with a red border using JavaScript execution

Starting URL: https://www.w3schools.com/jsref/tryit.asp?filename=tryjsref_submit_get

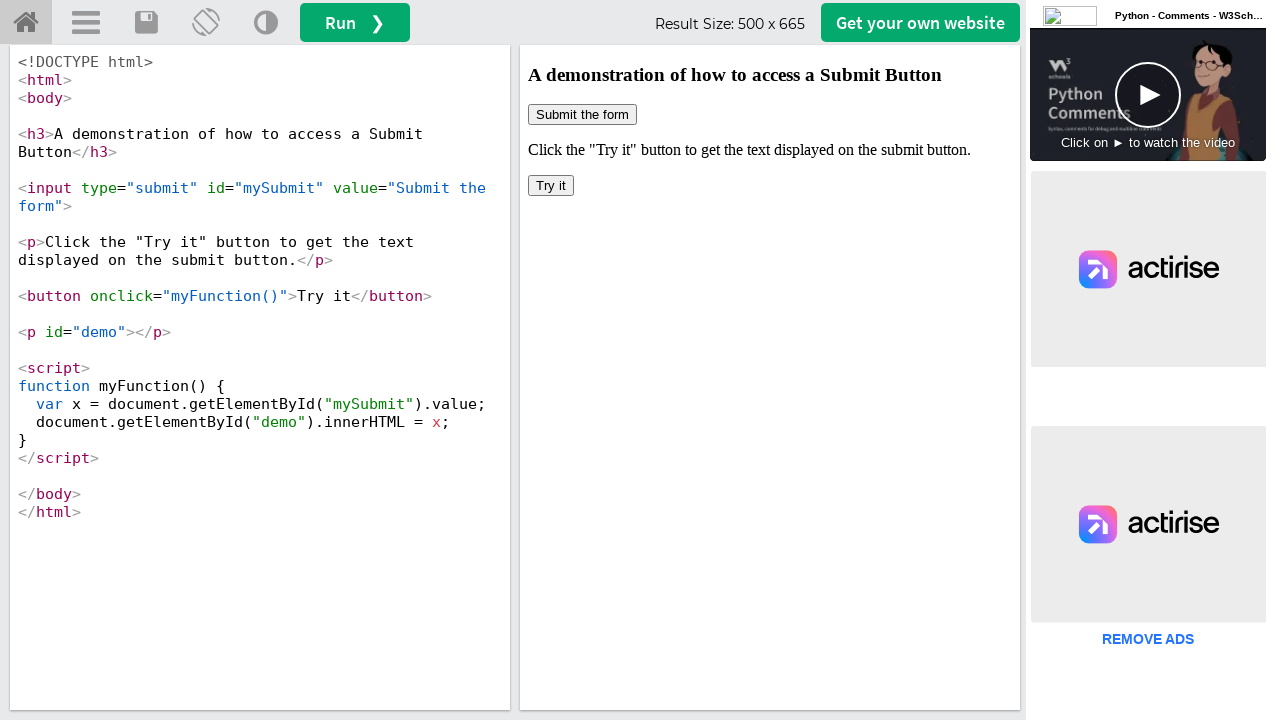

Navigated to W3Schools try editor page
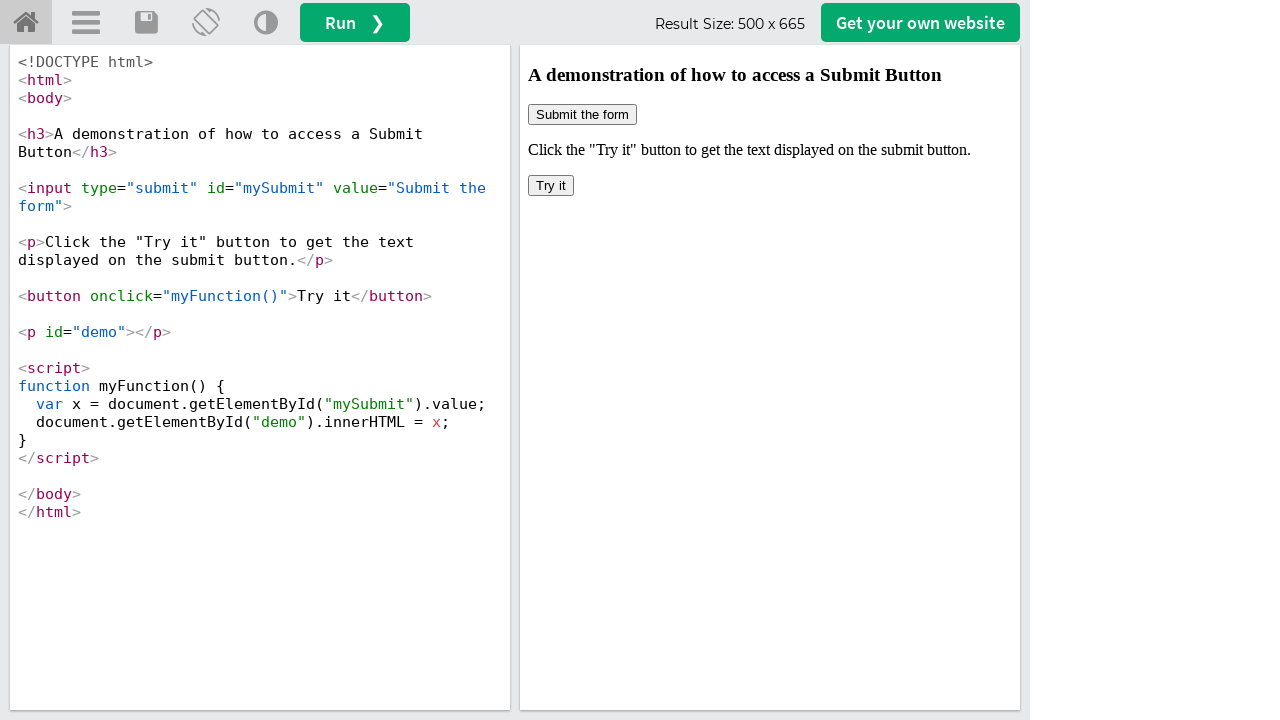

Located iframe with id 'iframeResult'
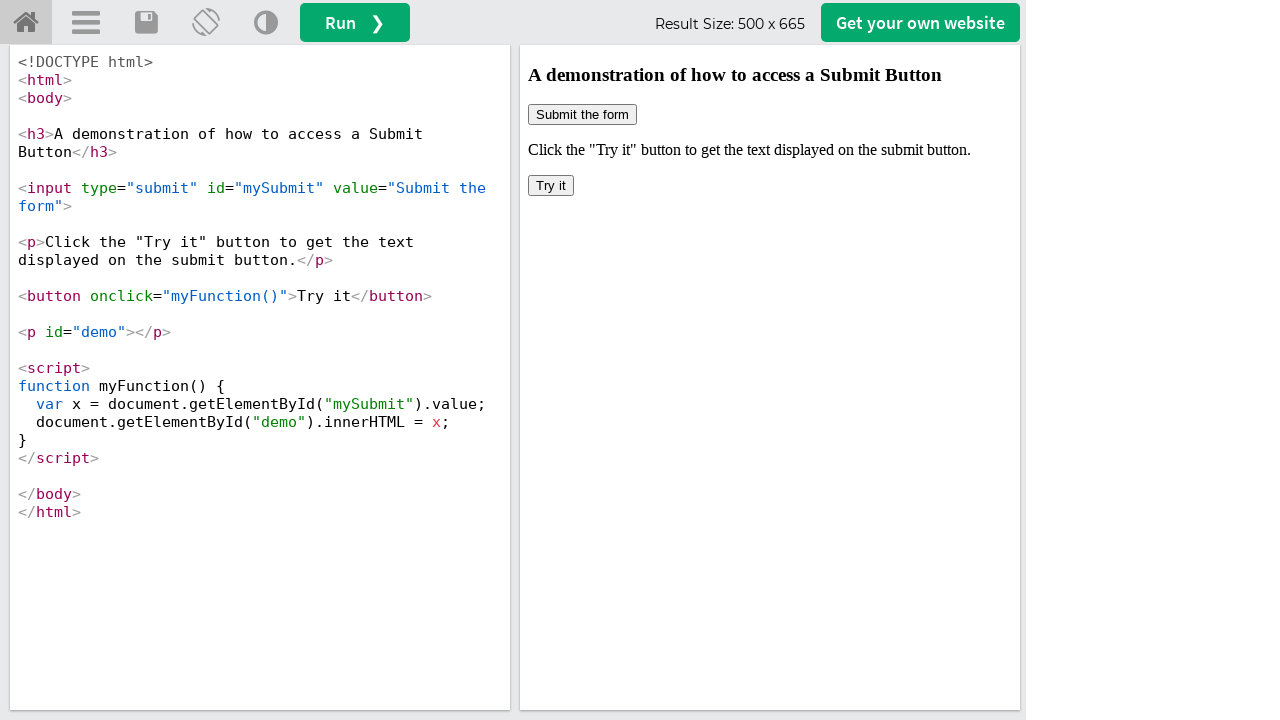

Located submit button with id 'mySubmit' within iframe
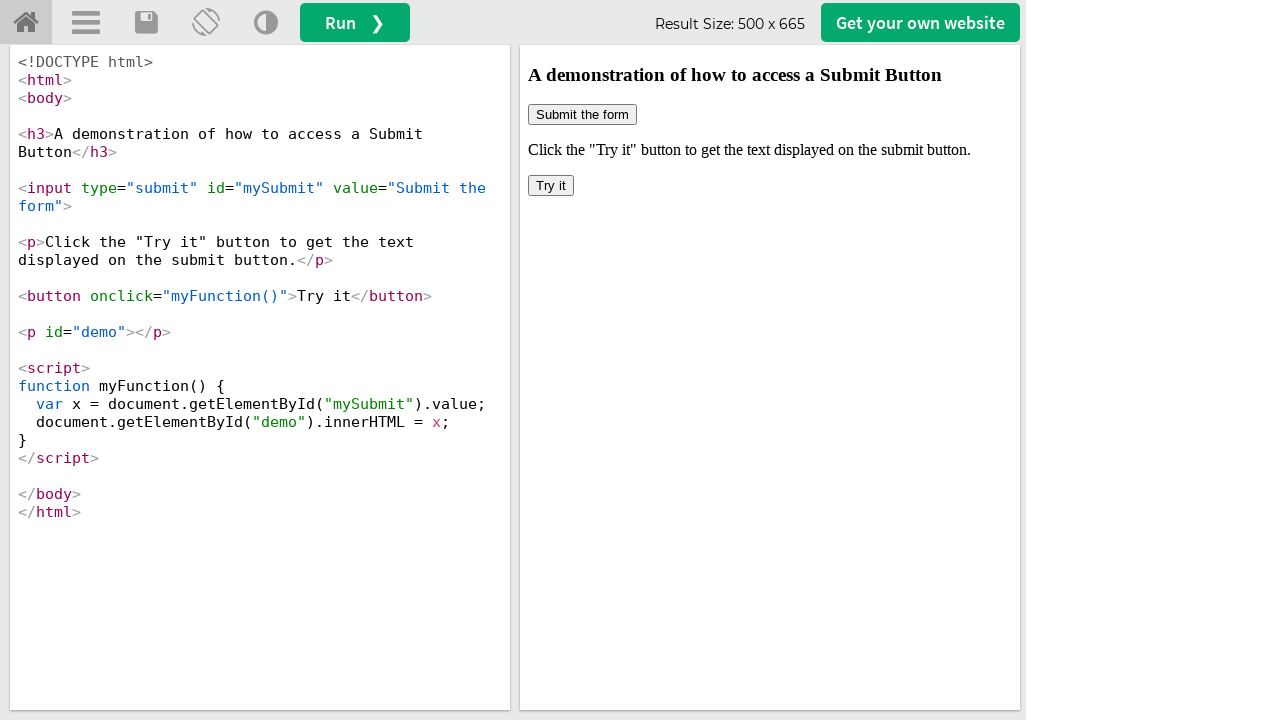

Applied red border styling to submit button using JavaScript execution
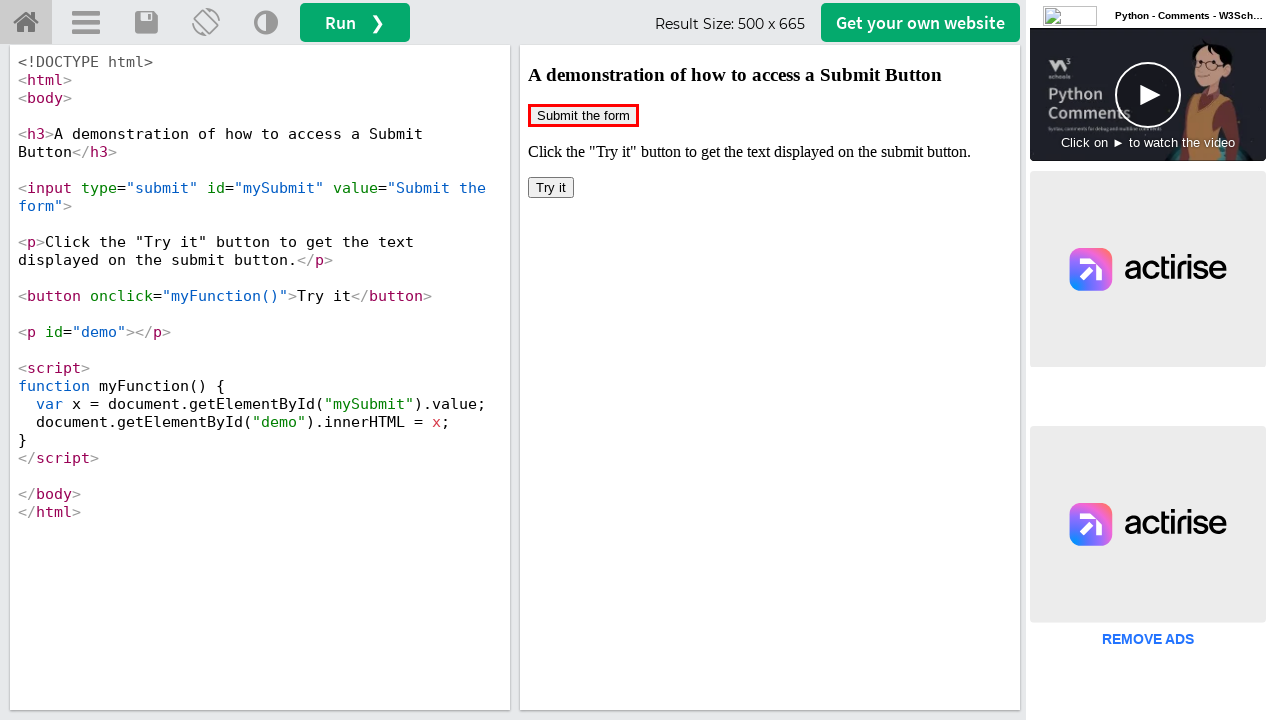

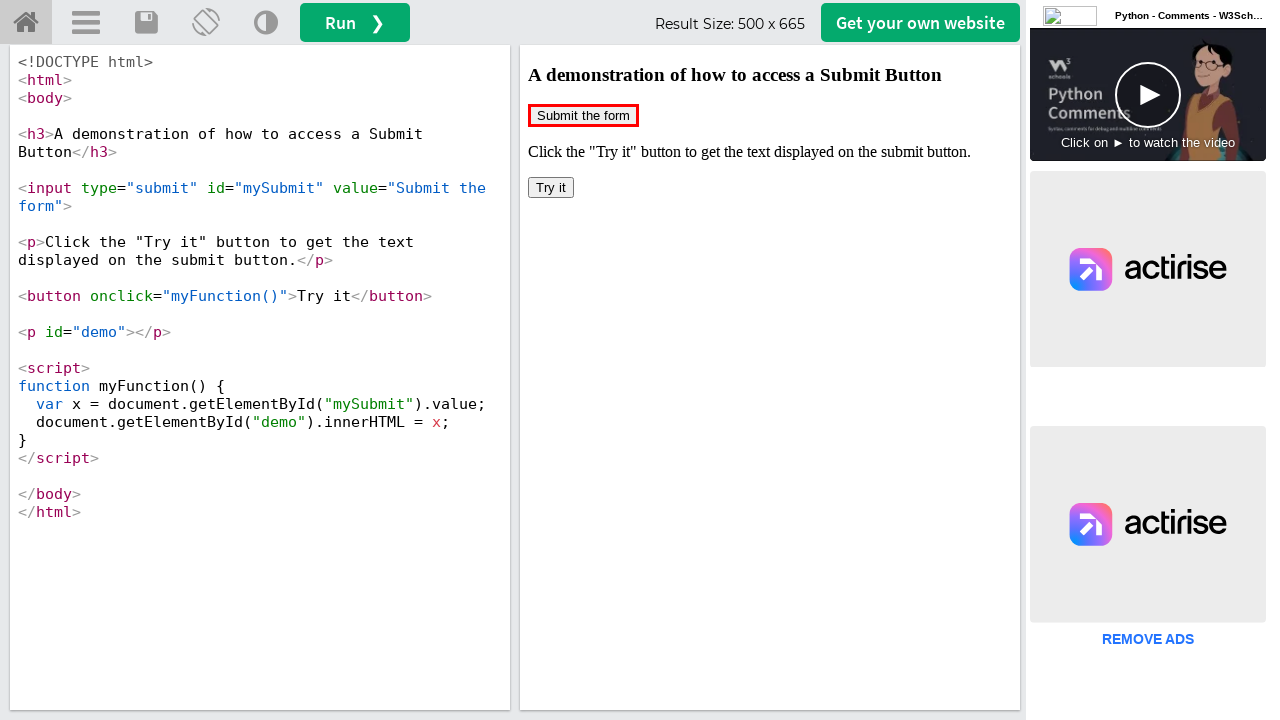